Navigates to an automation practice page and verifies that a data table is present with content in its cells.

Starting URL: https://rahulshettyacademy.com/AutomationPractice/

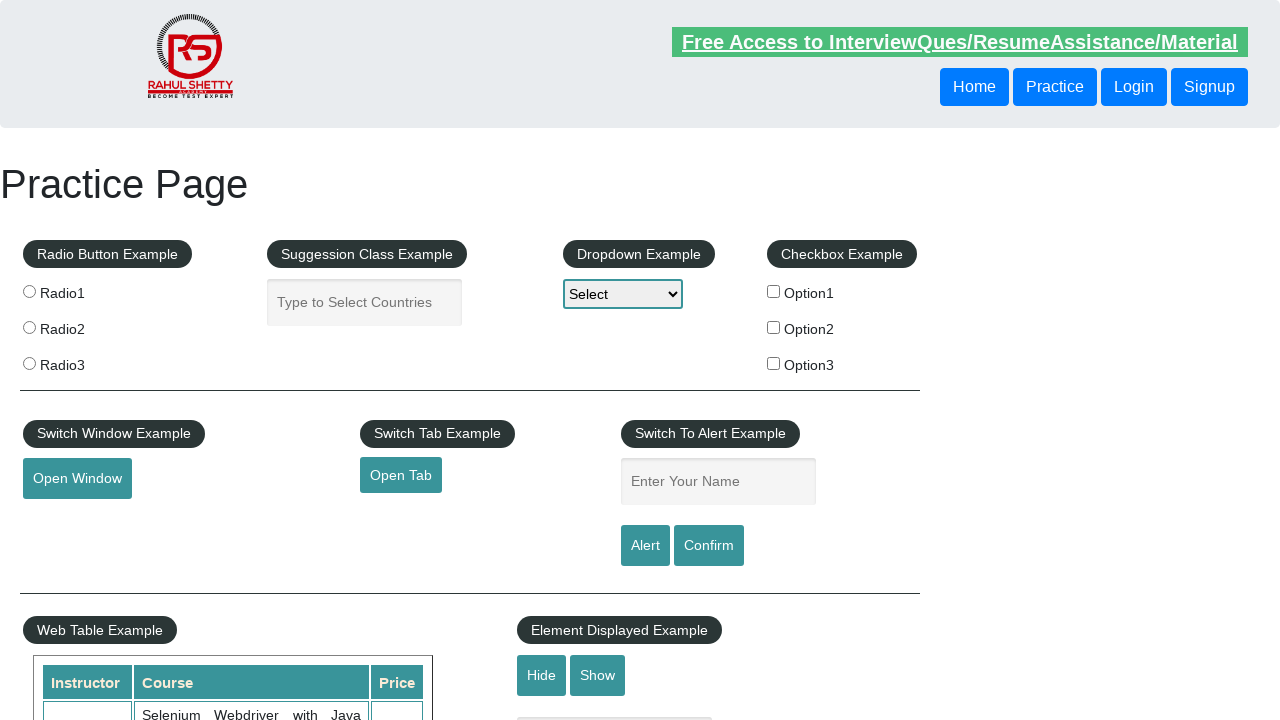

Navigated to automation practice page
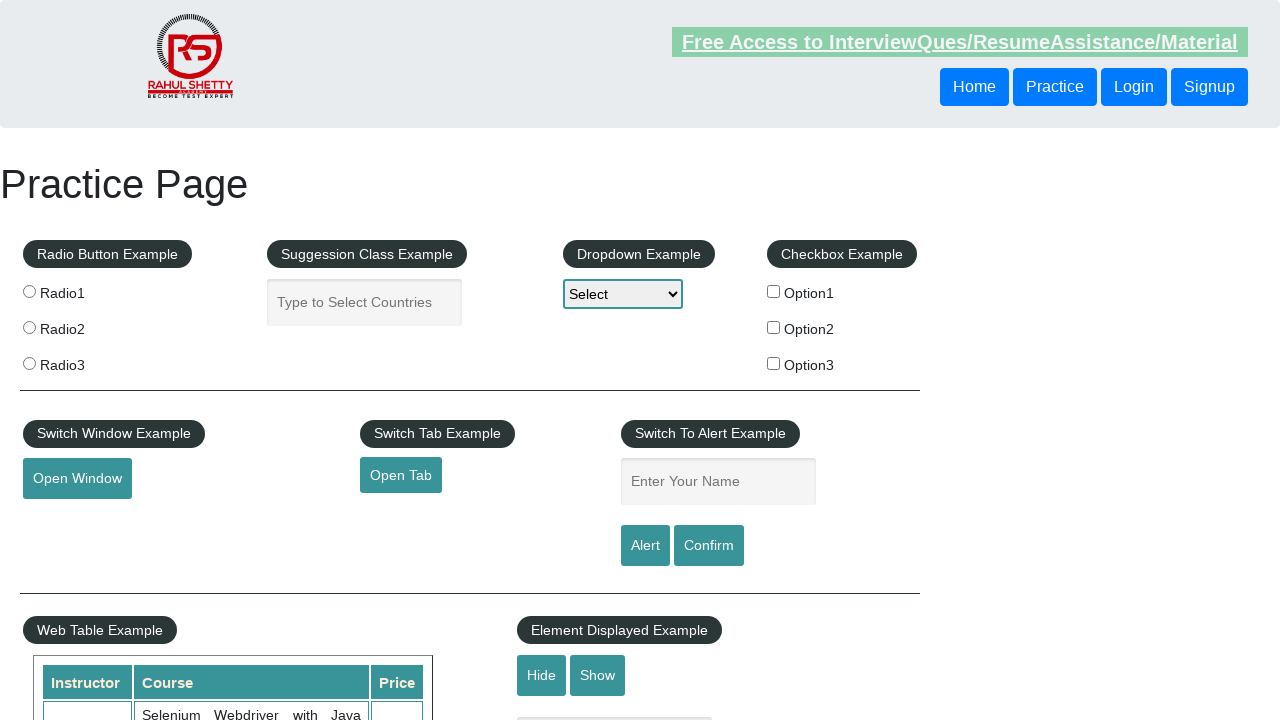

Table data cells loaded and are present in the DOM
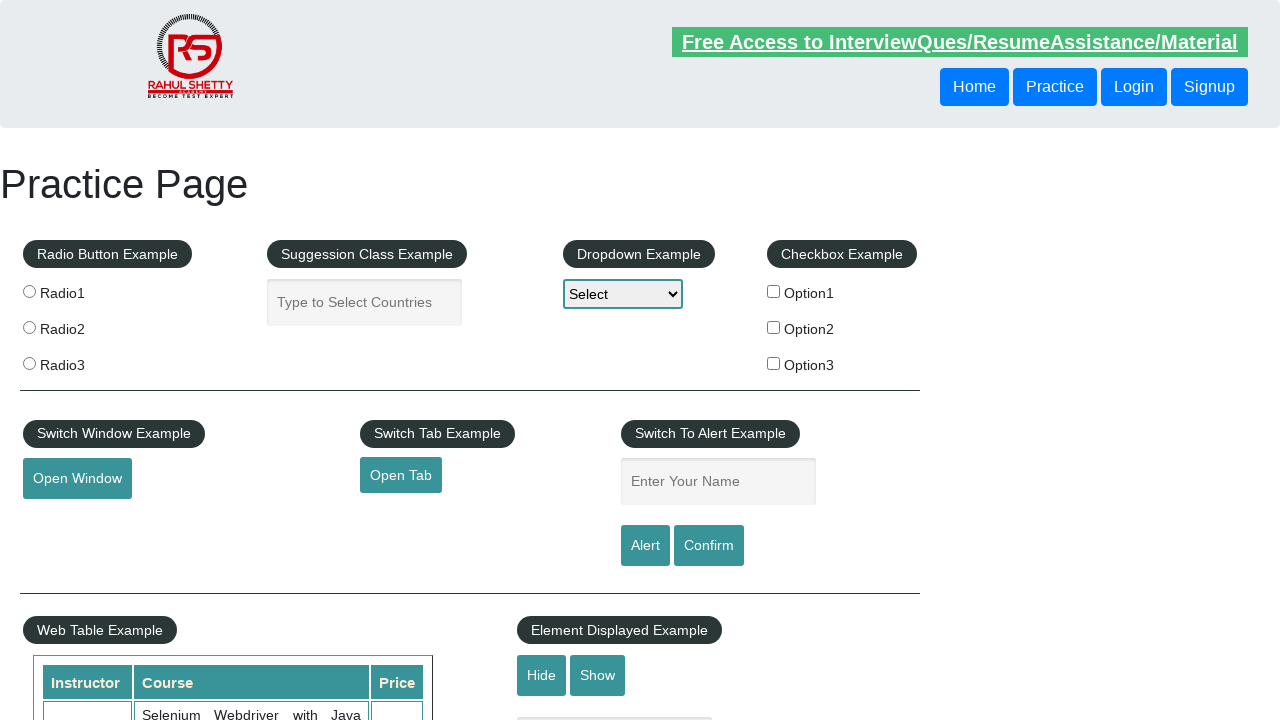

First table cell is now visible on the page
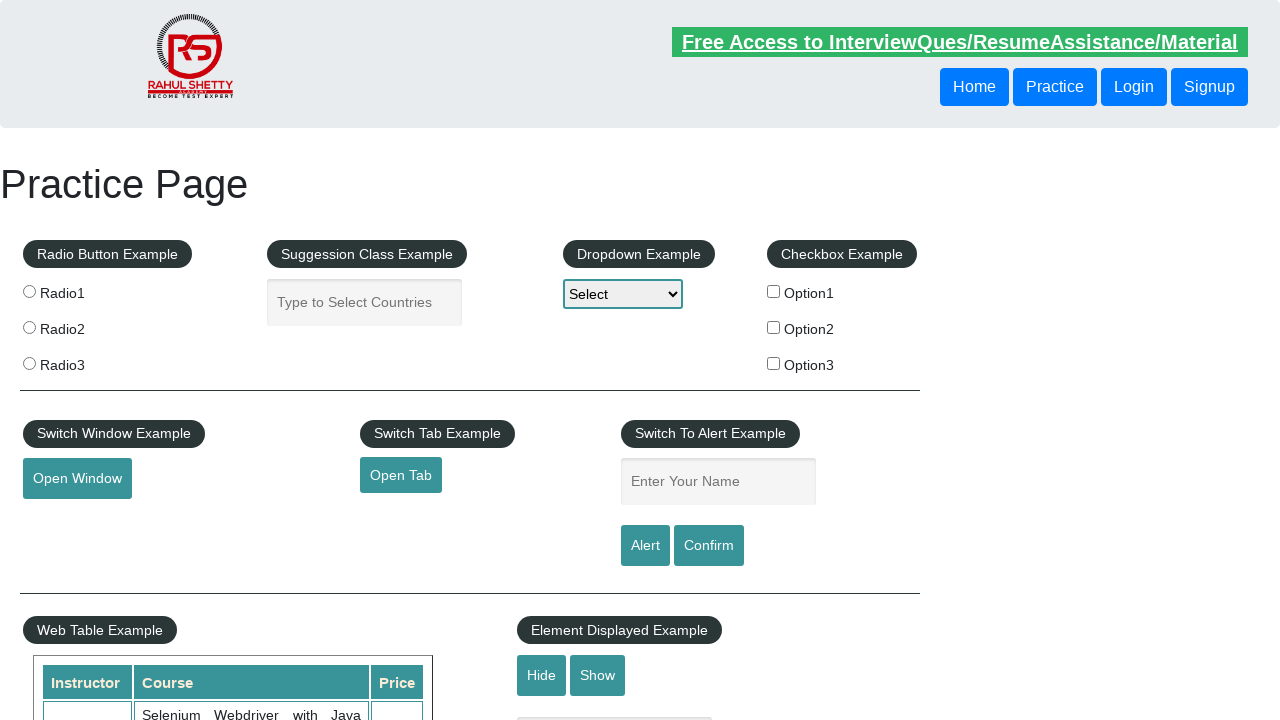

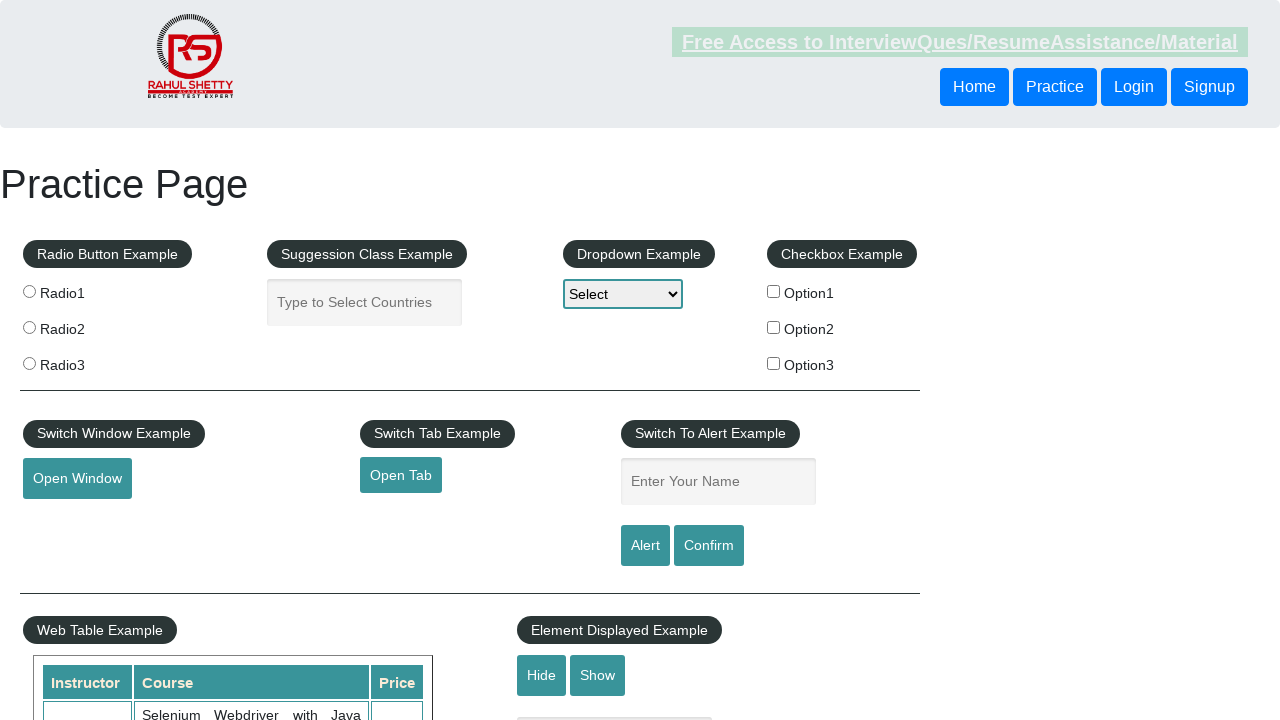